Tests the Trends Today website homepage by verifying page title, checking for essential page elements (navigation, header, footer, main content), verifying images load correctly, analyzing content structure, and checking mobile responsiveness.

Starting URL: https://www.trendstoday.ca/

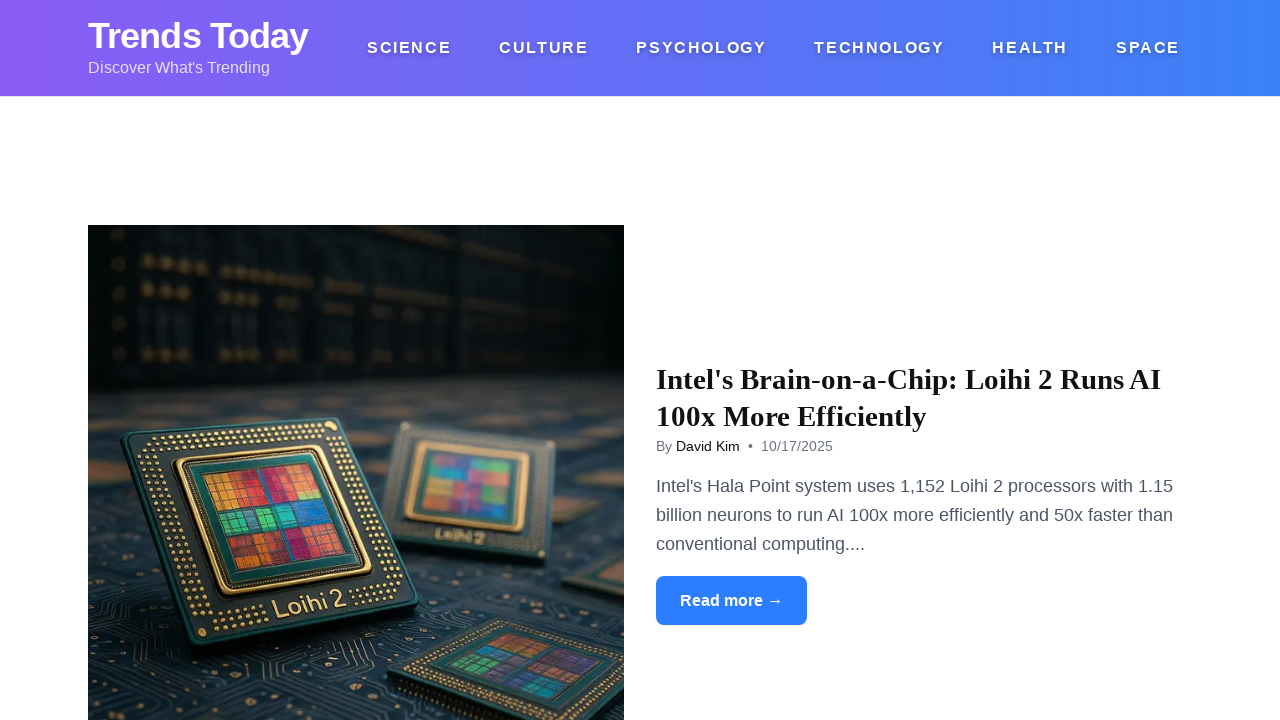

Waited for page to fully load (networkidle state)
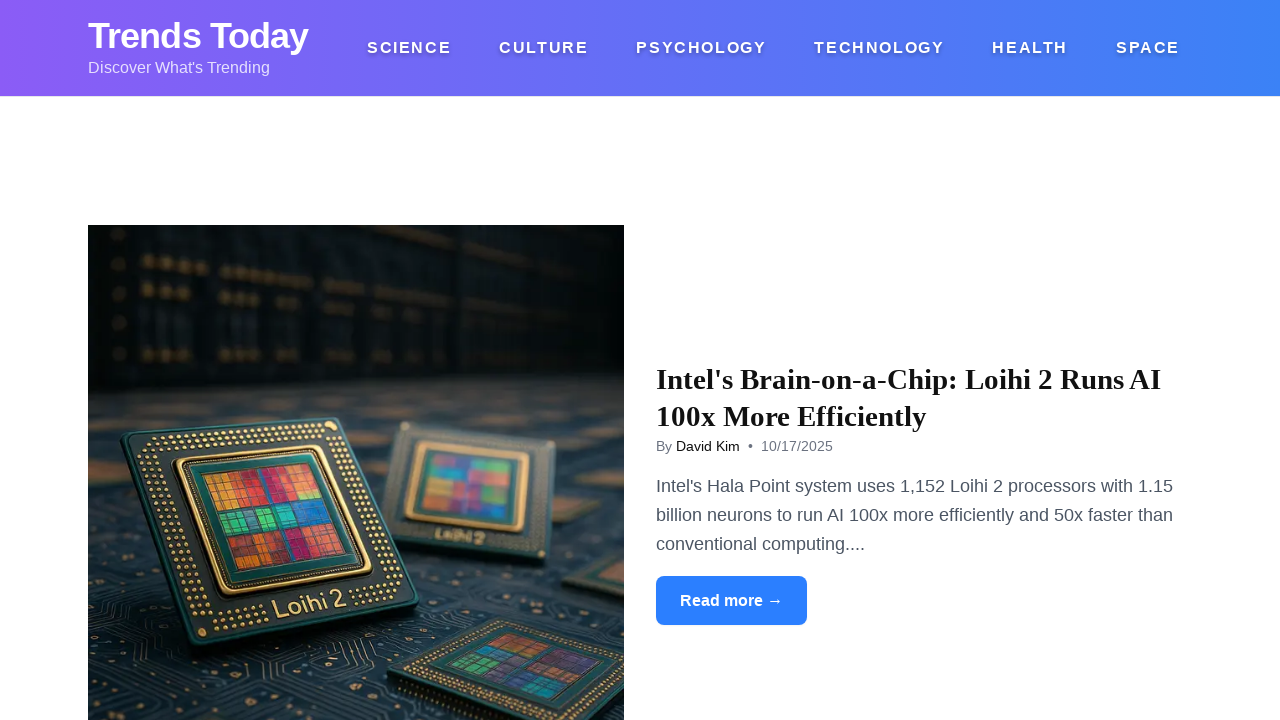

Verified page title contains 'Trends Today'
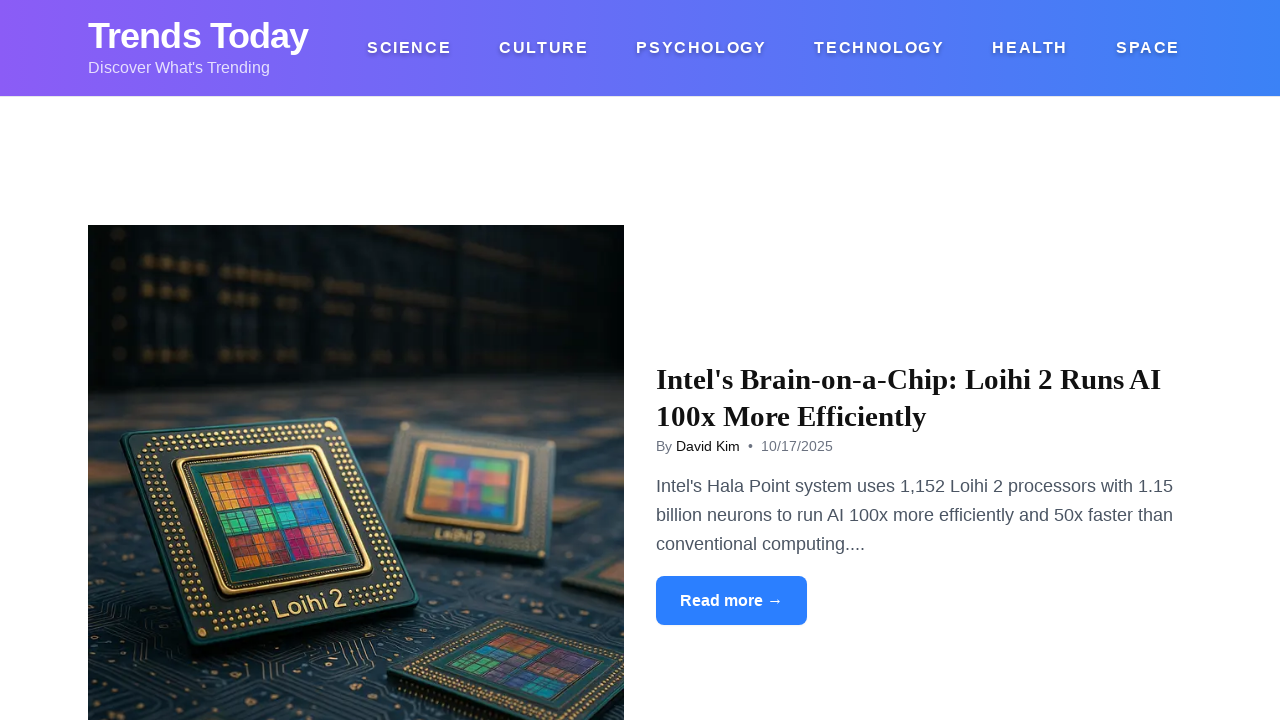

Verified navigation element is present
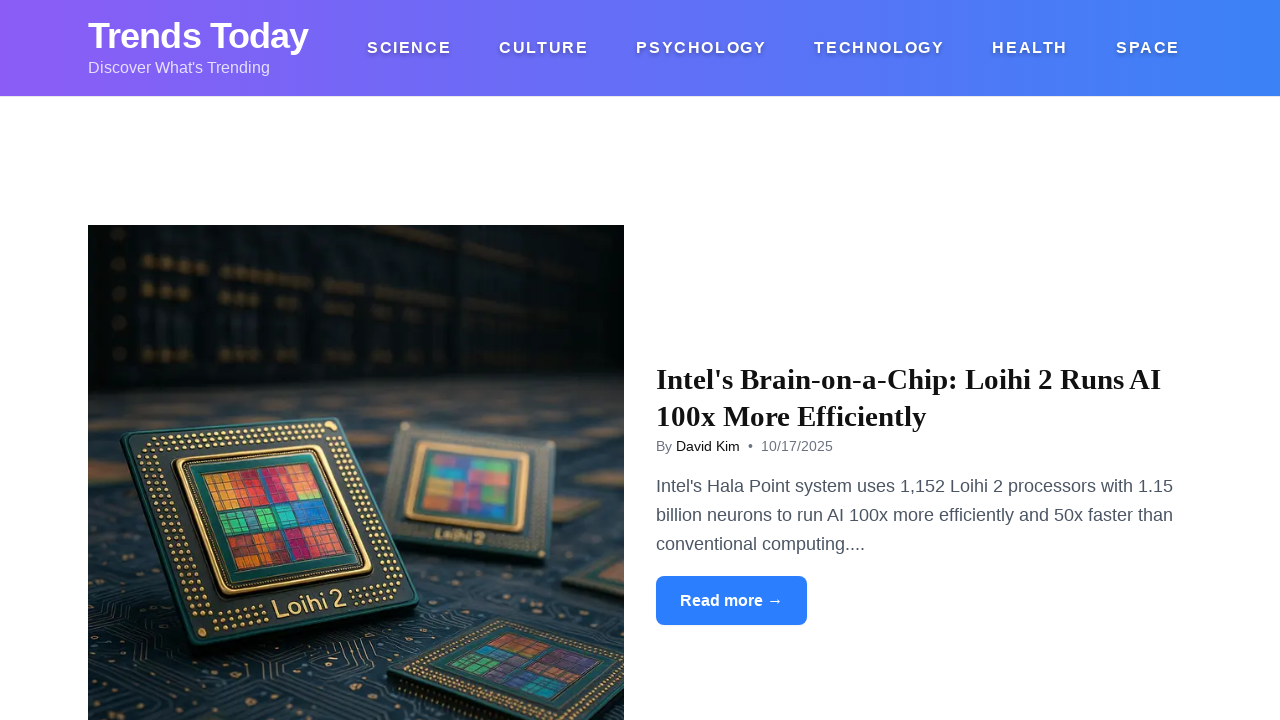

Verified header element is present
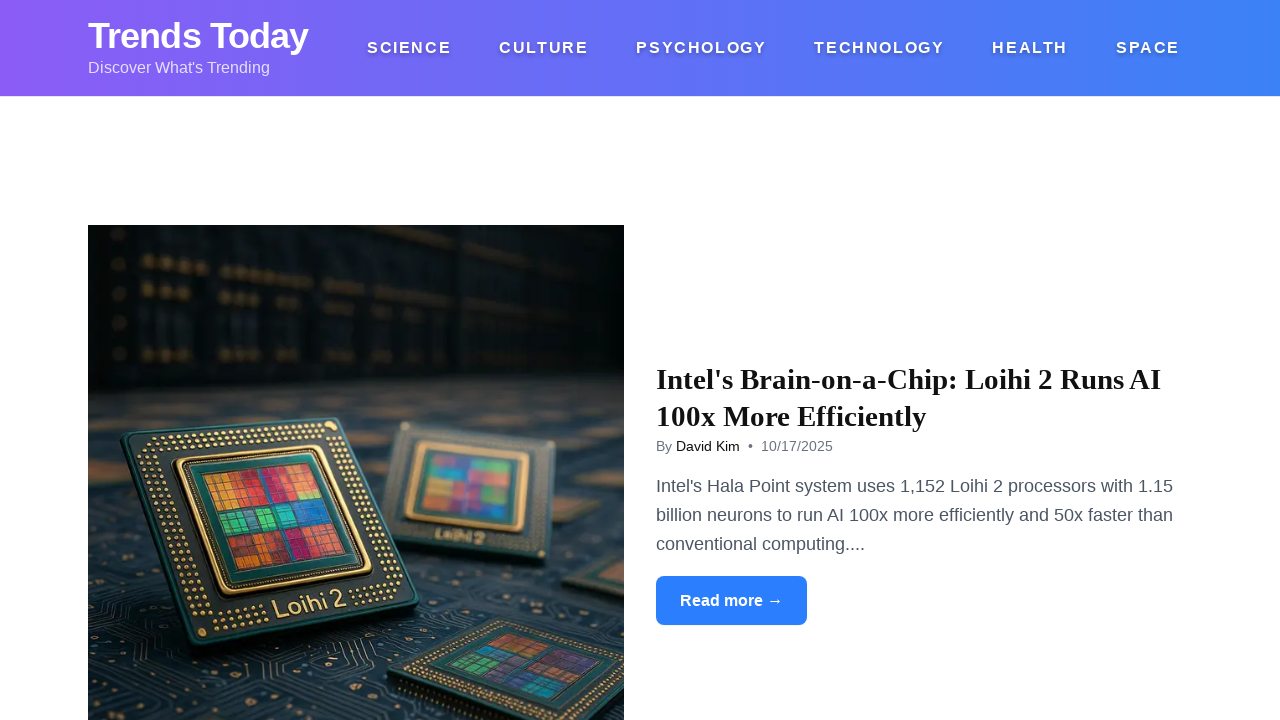

Verified footer element is present
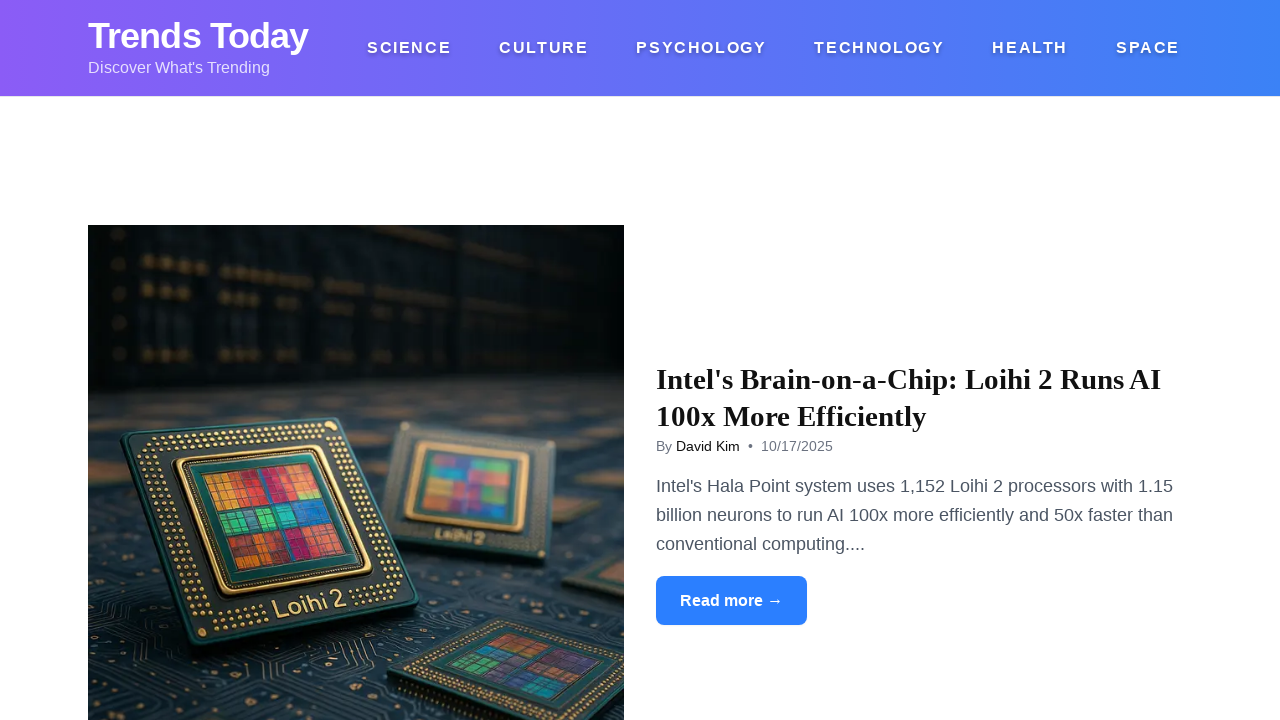

Verified main content area is present
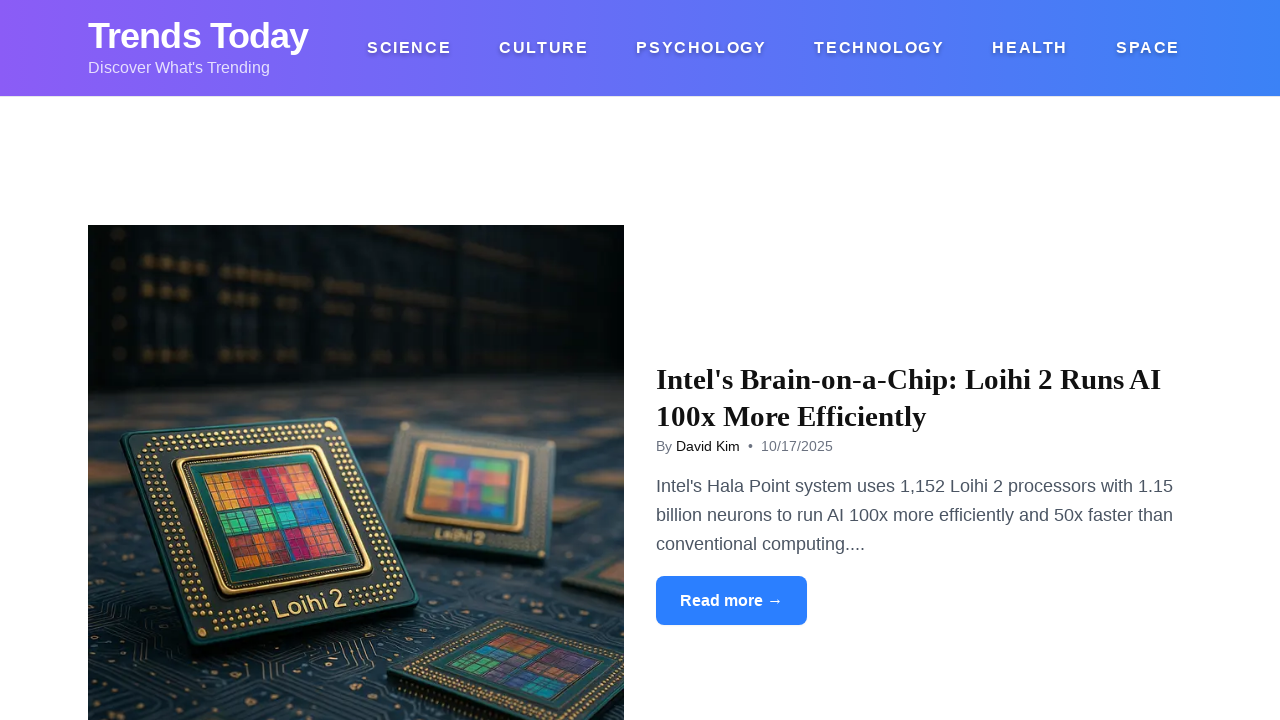

Verified images are loaded on the page
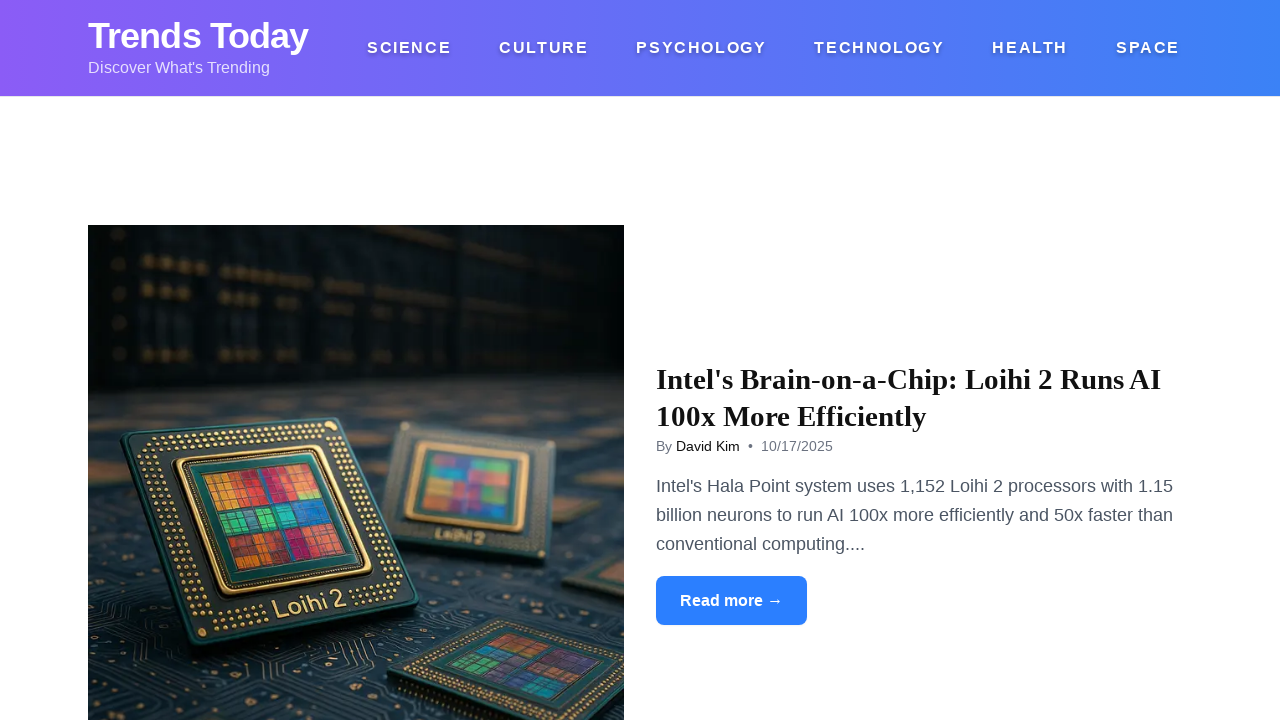

Verified article and content elements are present
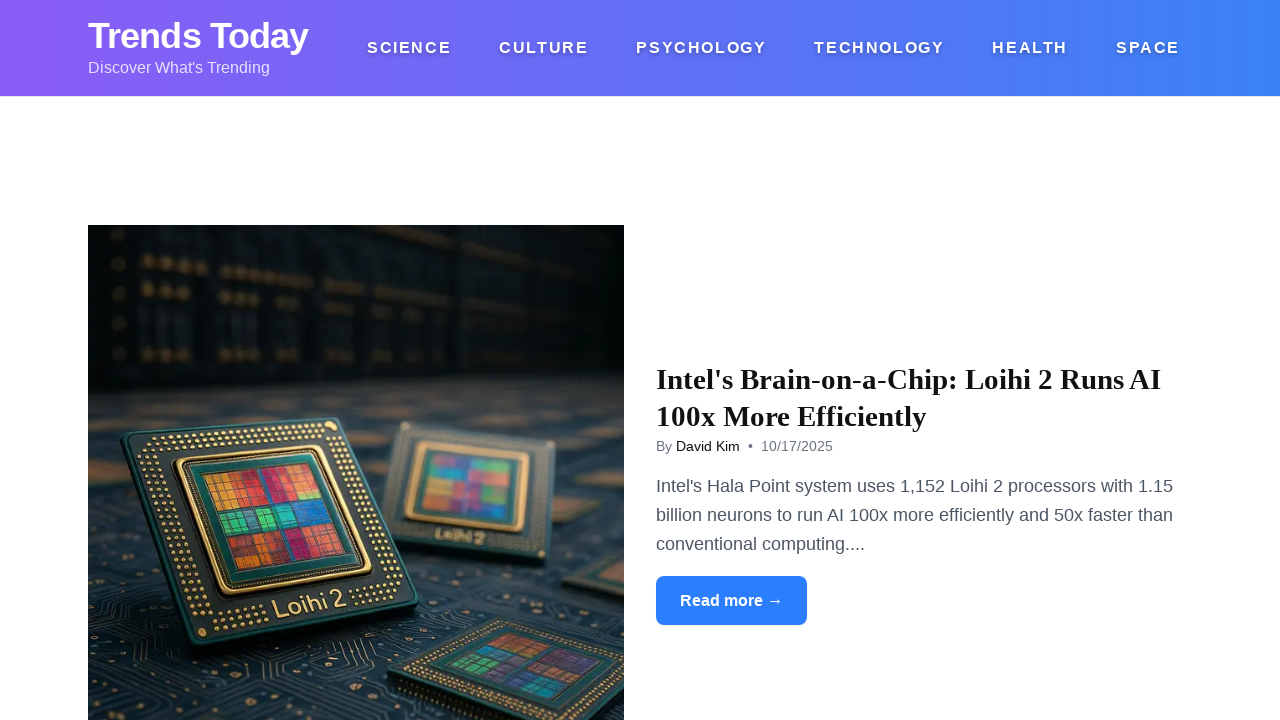

Changed viewport to mobile size (375x667)
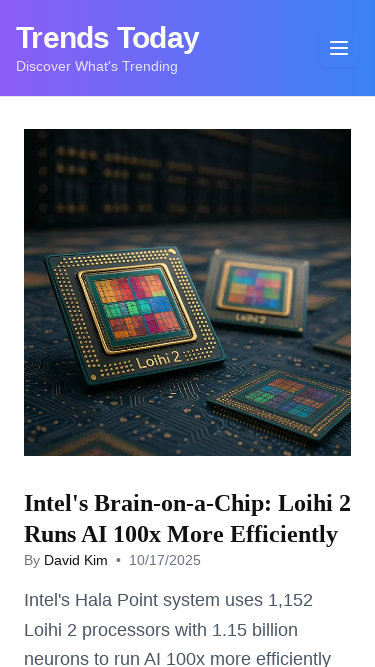

Waited 1 second for mobile layout to render
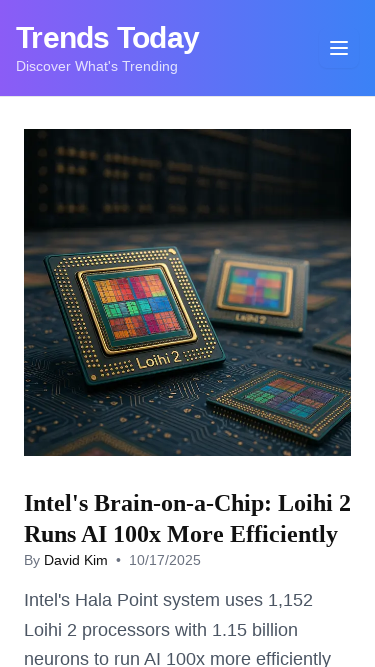

Reset viewport to desktop size (1280x720)
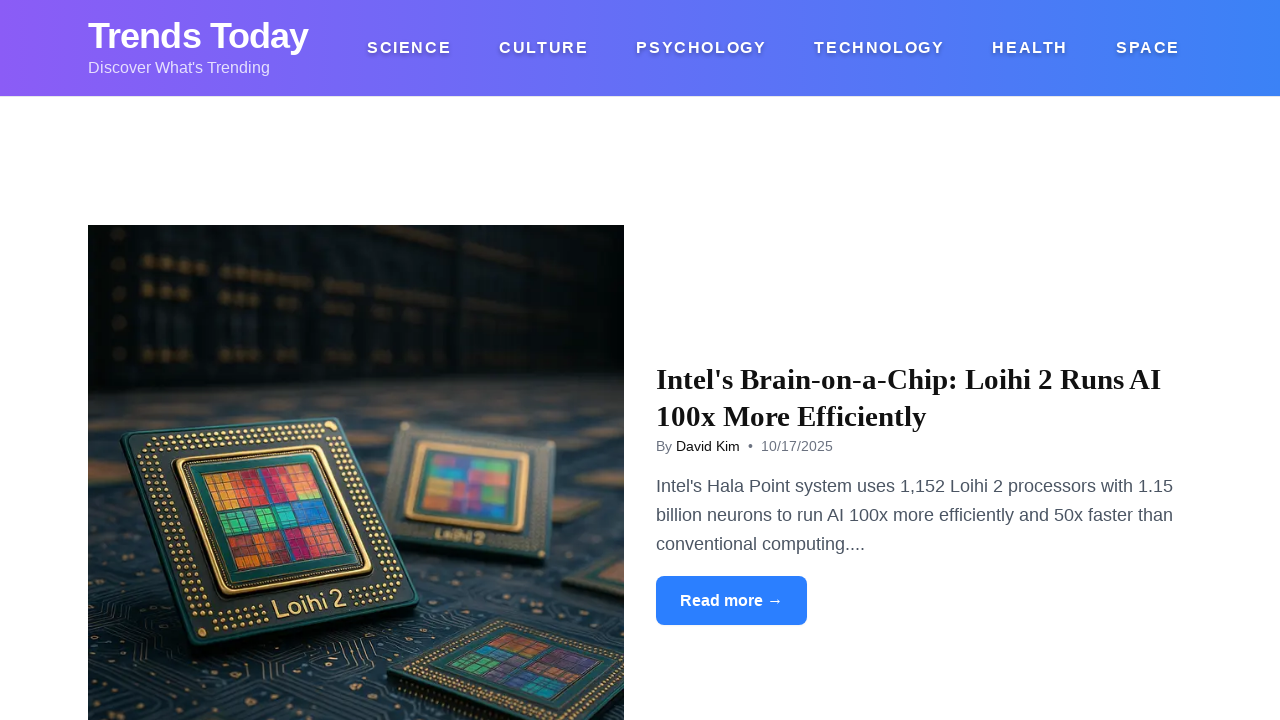

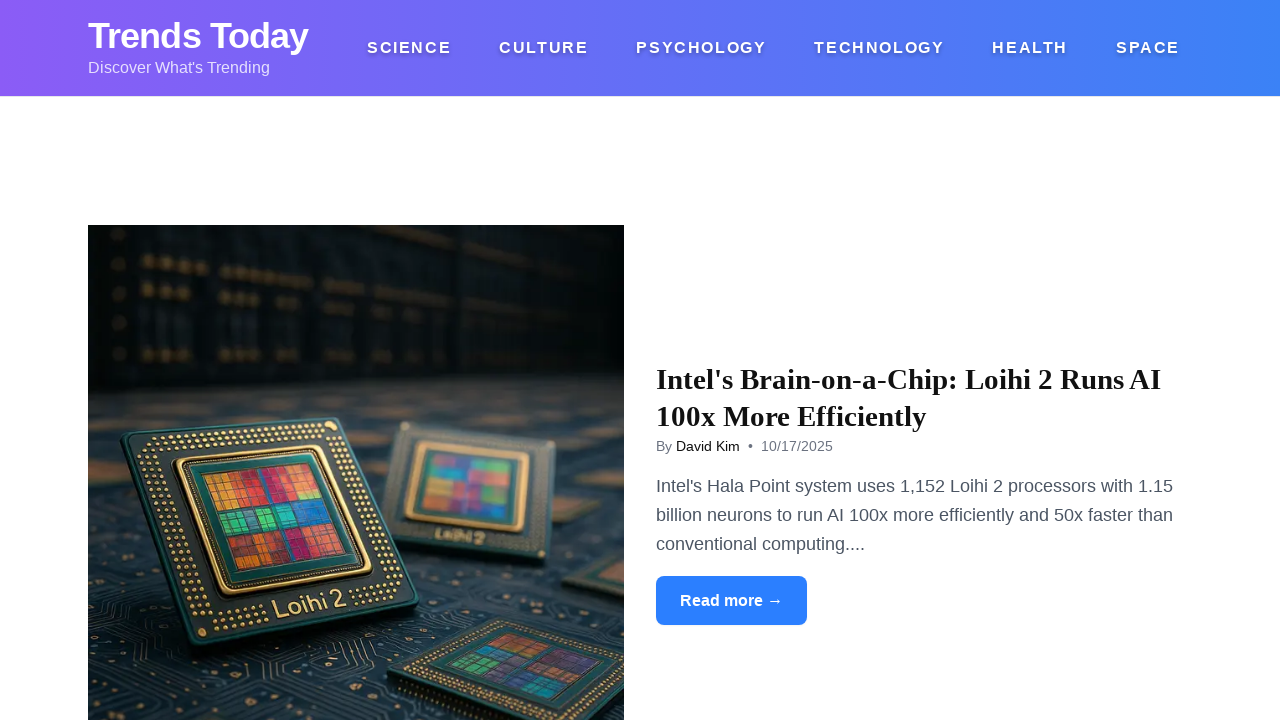